Navigates to OTUS website and verifies the current URL matches the expected URL

Starting URL: https://otus.ru/

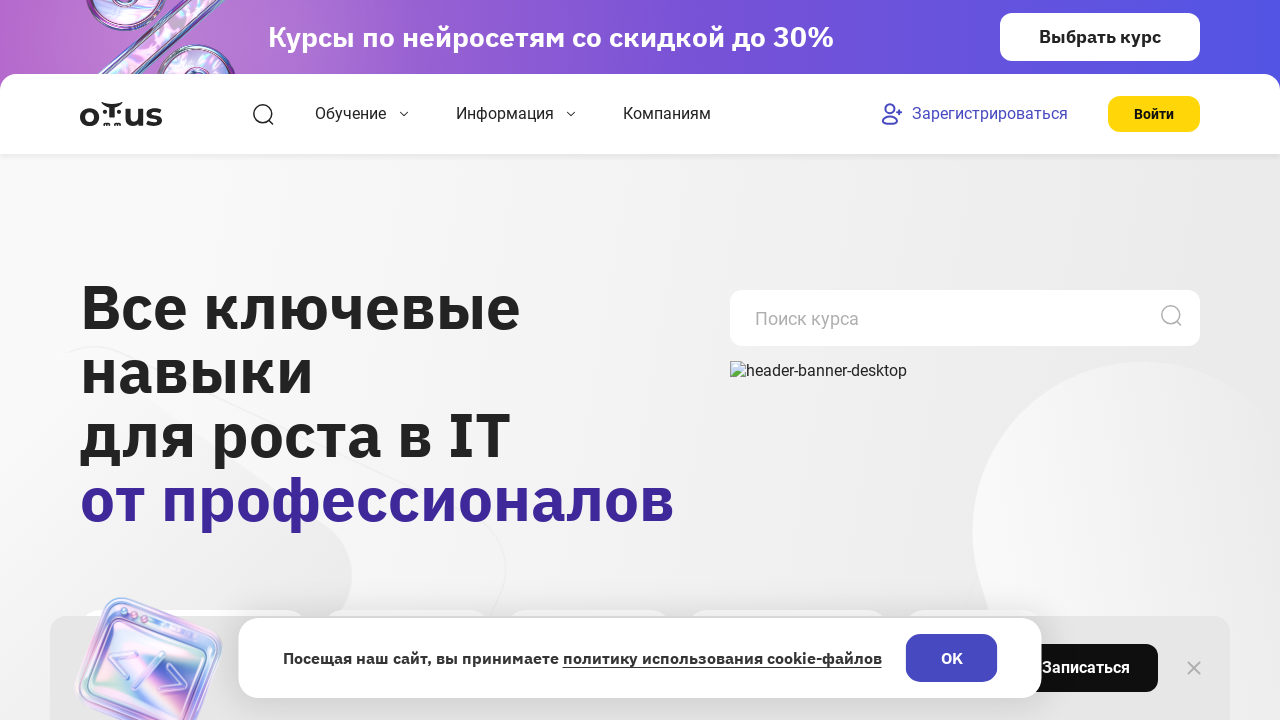

Navigated to OTUS website at https://otus.ru/
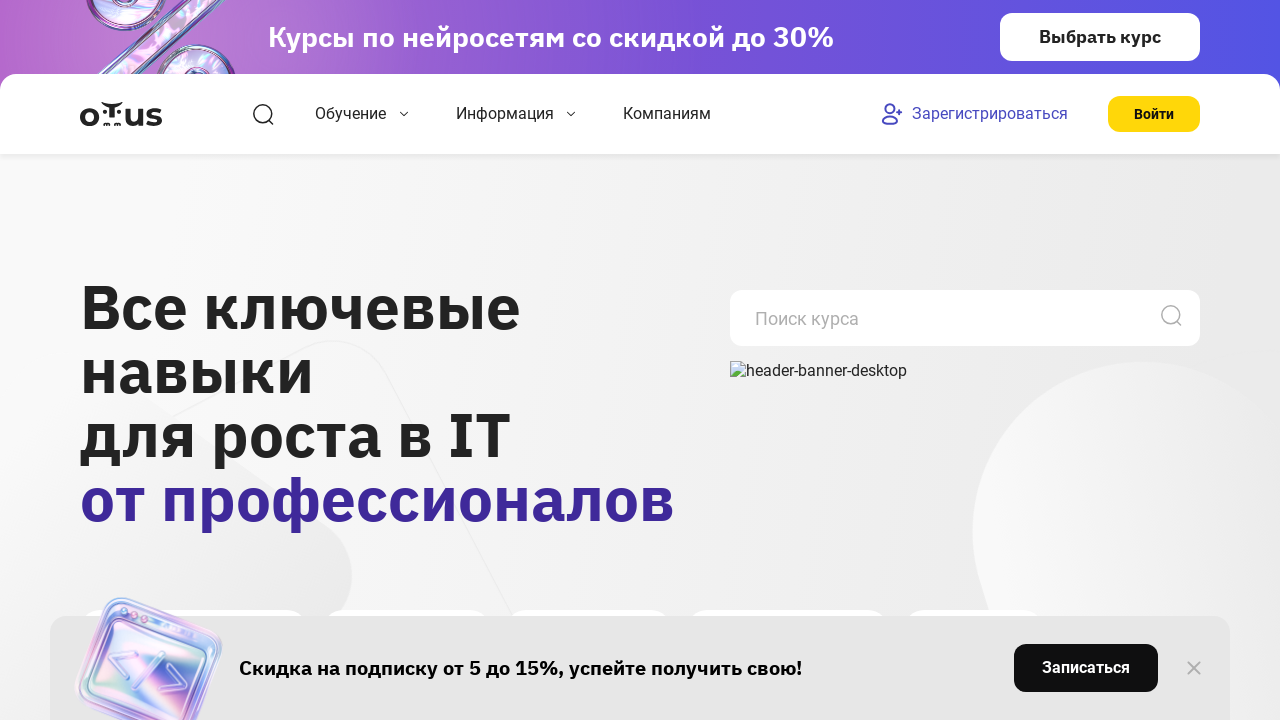

Verified current URL matches expected URL https://otus.ru/
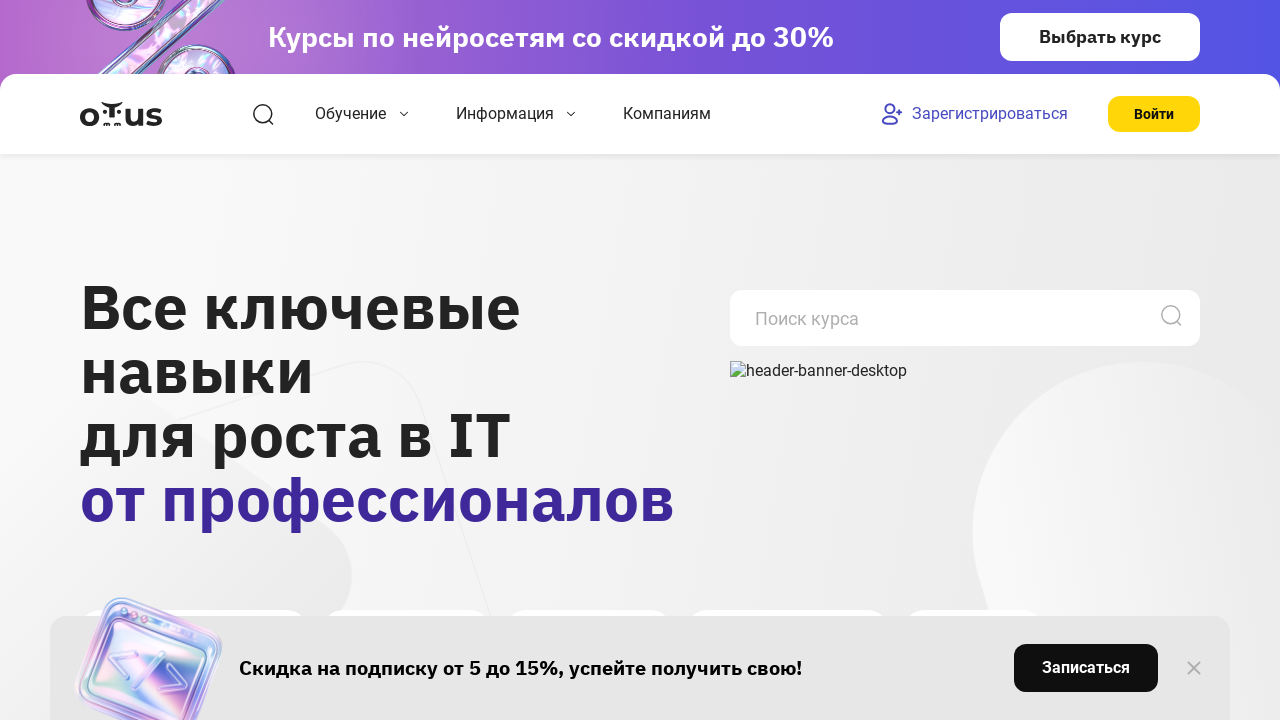

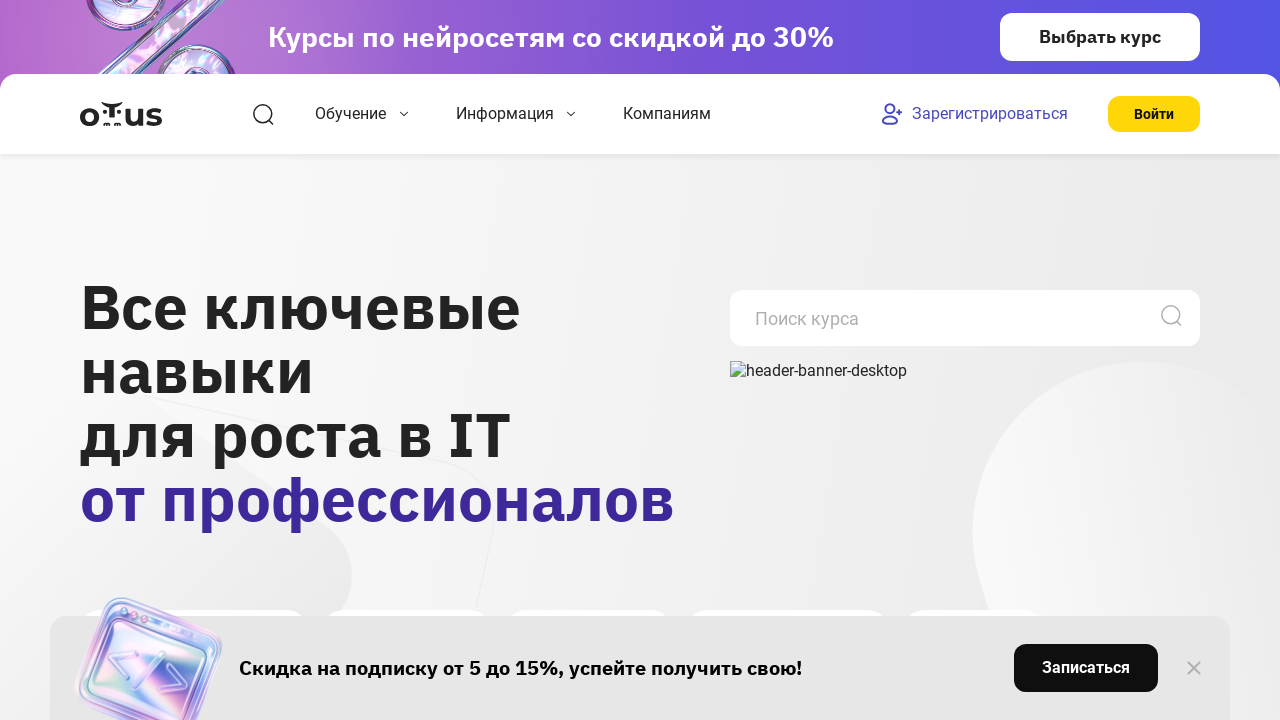